Tests the text-input date picker by writing a date string directly into the input field and verifying the value.

Starting URL: https://demo.automationtesting.in/Datepicker.html

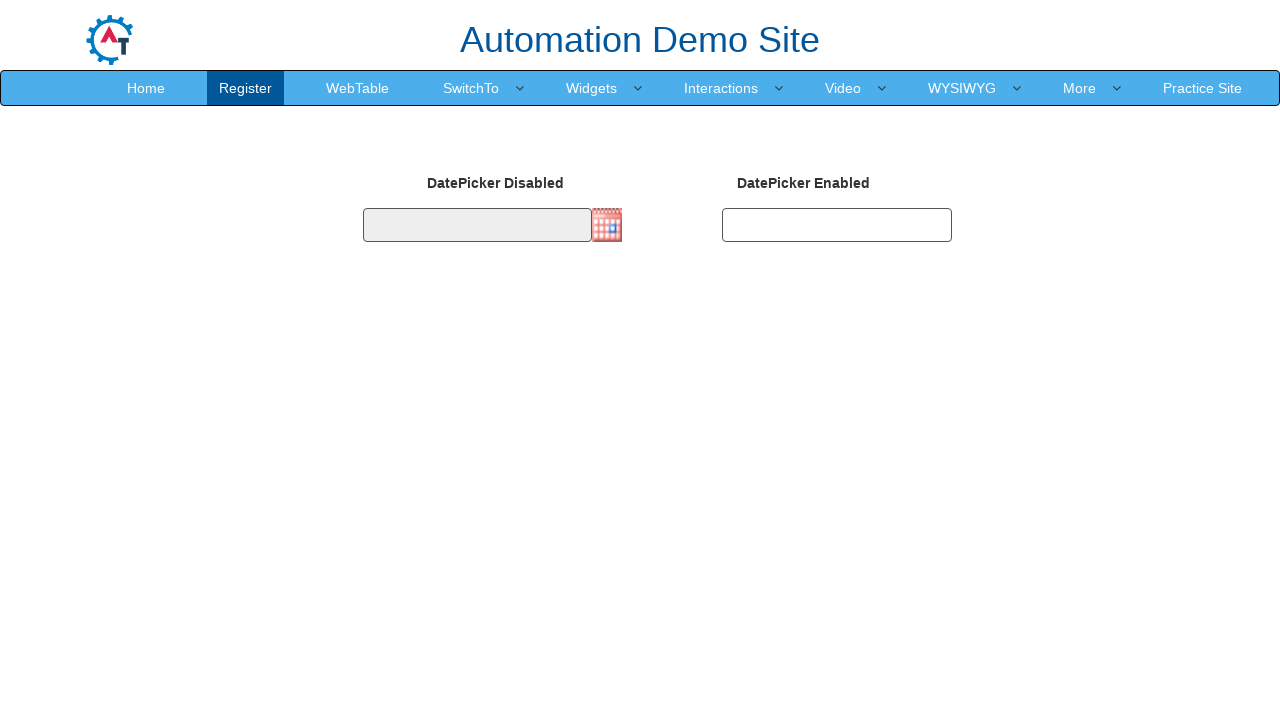

Filled text-based date picker with '03/15/2024' on #datepicker2
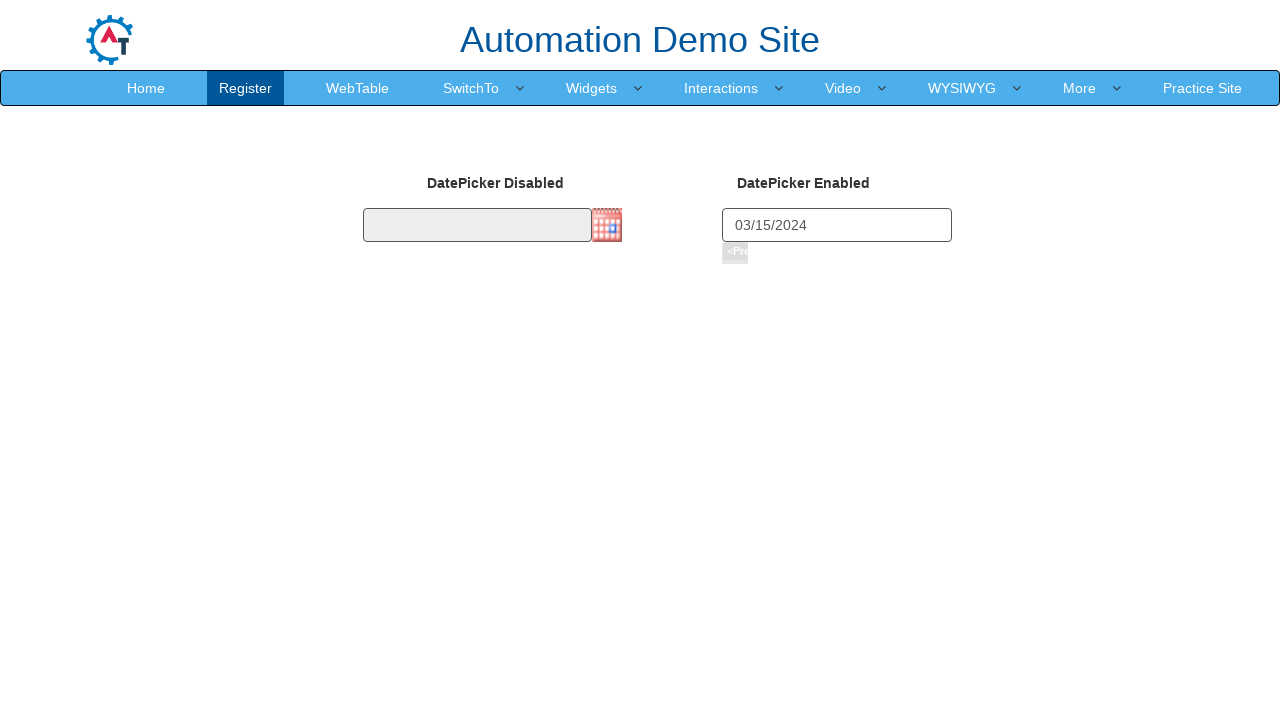

Verified date picker element is present
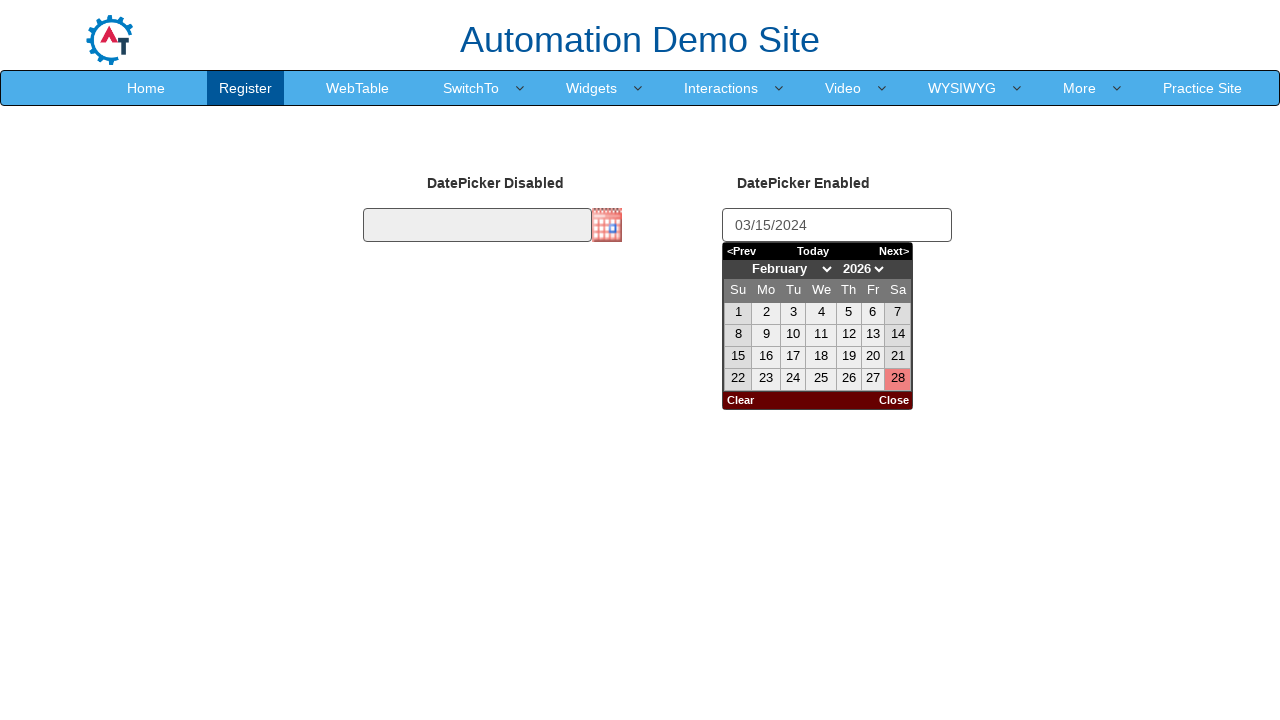

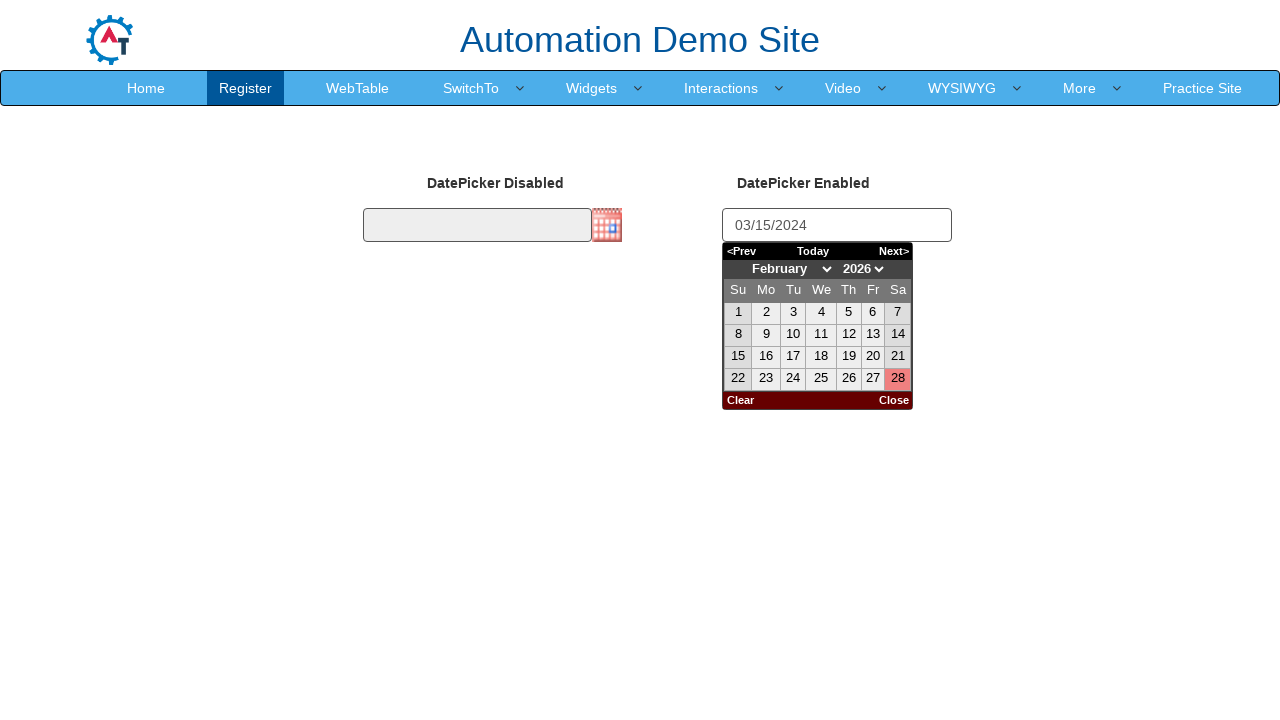